Tests date picker functionality by entering a date and pressing Enter to close the calendar

Starting URL: https://formy-project.herokuapp.com/datepicker

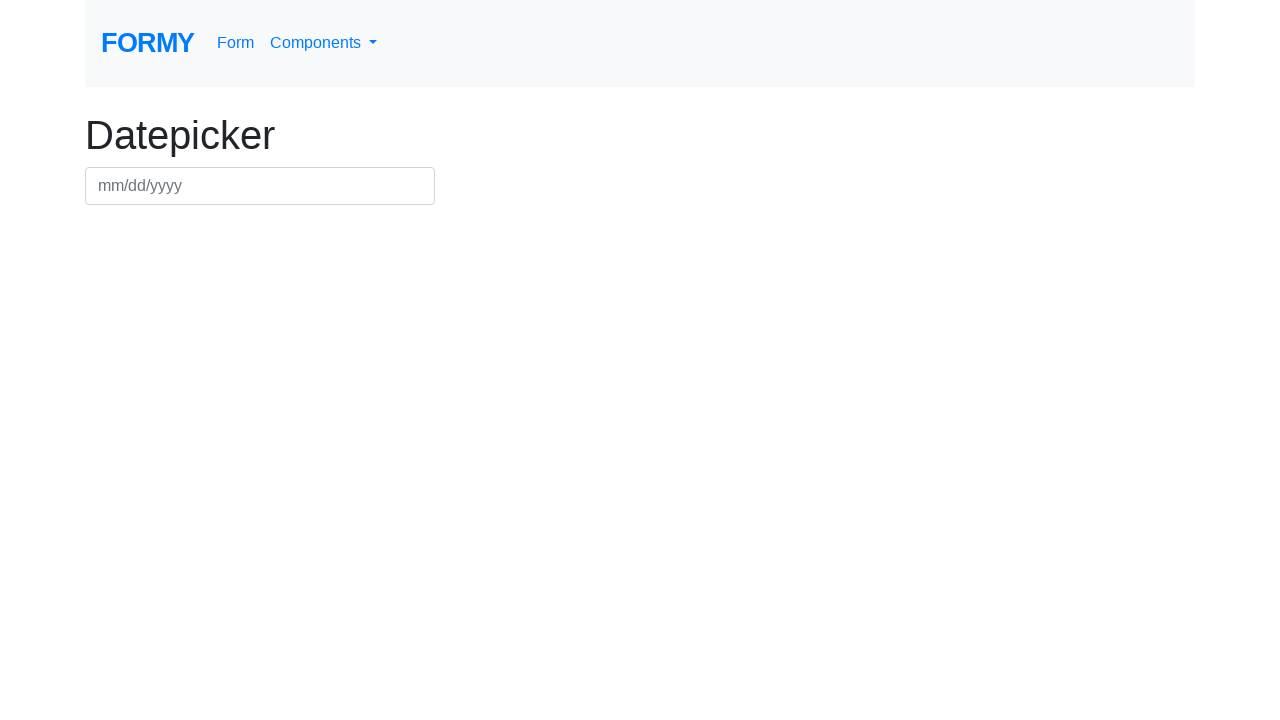

Entered date '01/01/1999' in the date picker field on #datepicker
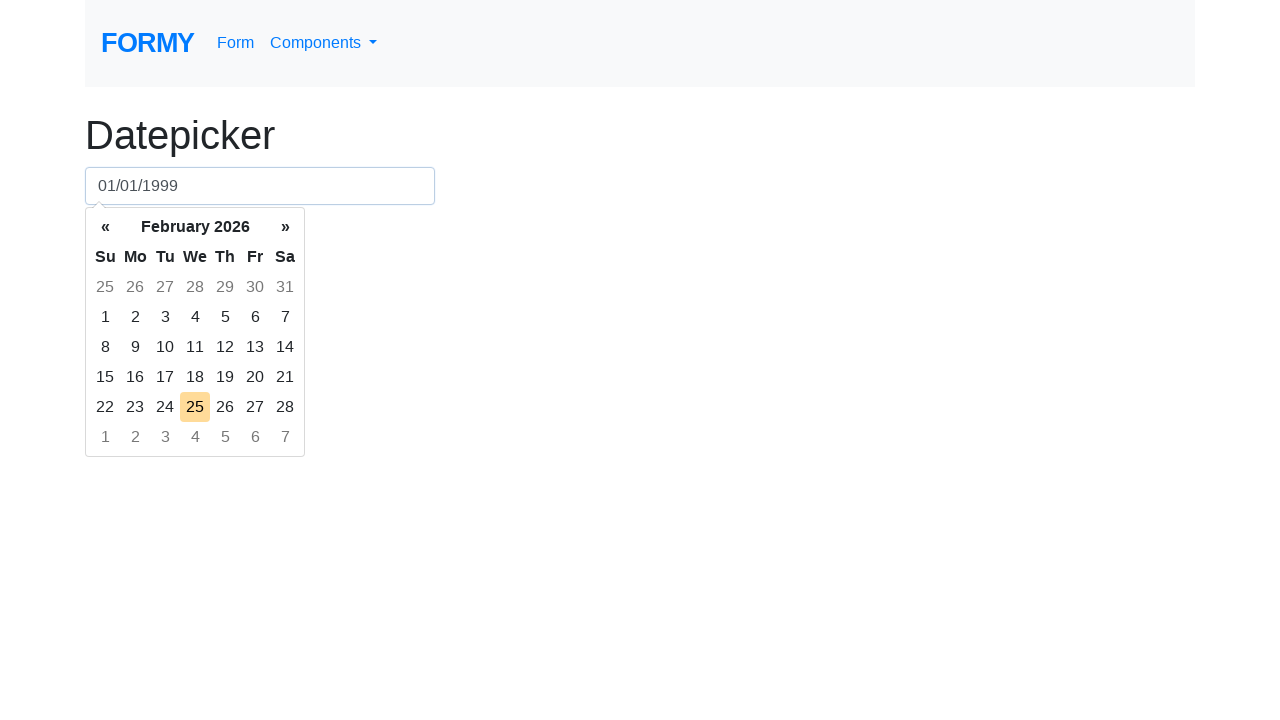

Pressed Enter to close the calendar on #datepicker
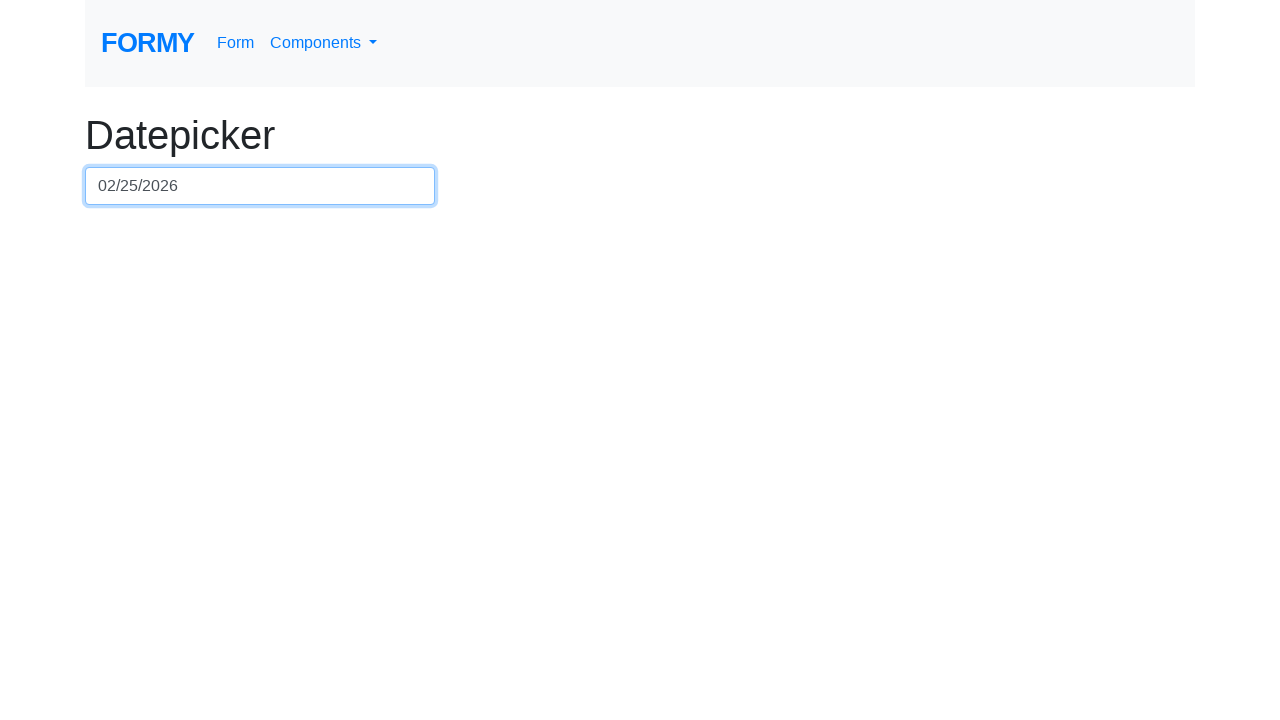

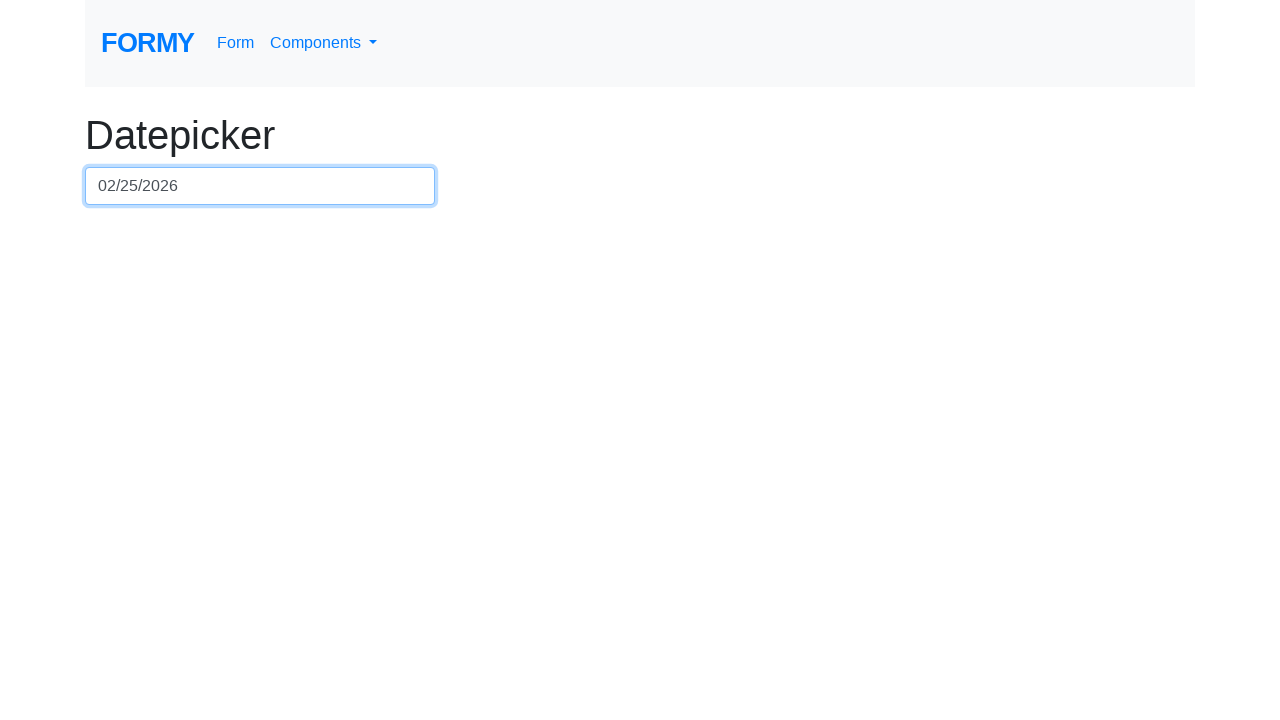